Tests the Add/Remove Elements functionality by clicking the Add Element button to create a Delete button, verifying its visibility, clicking the Delete button to remove it, and verifying the page heading is displayed.

Starting URL: https://the-internet.herokuapp.com/add_remove_elements/

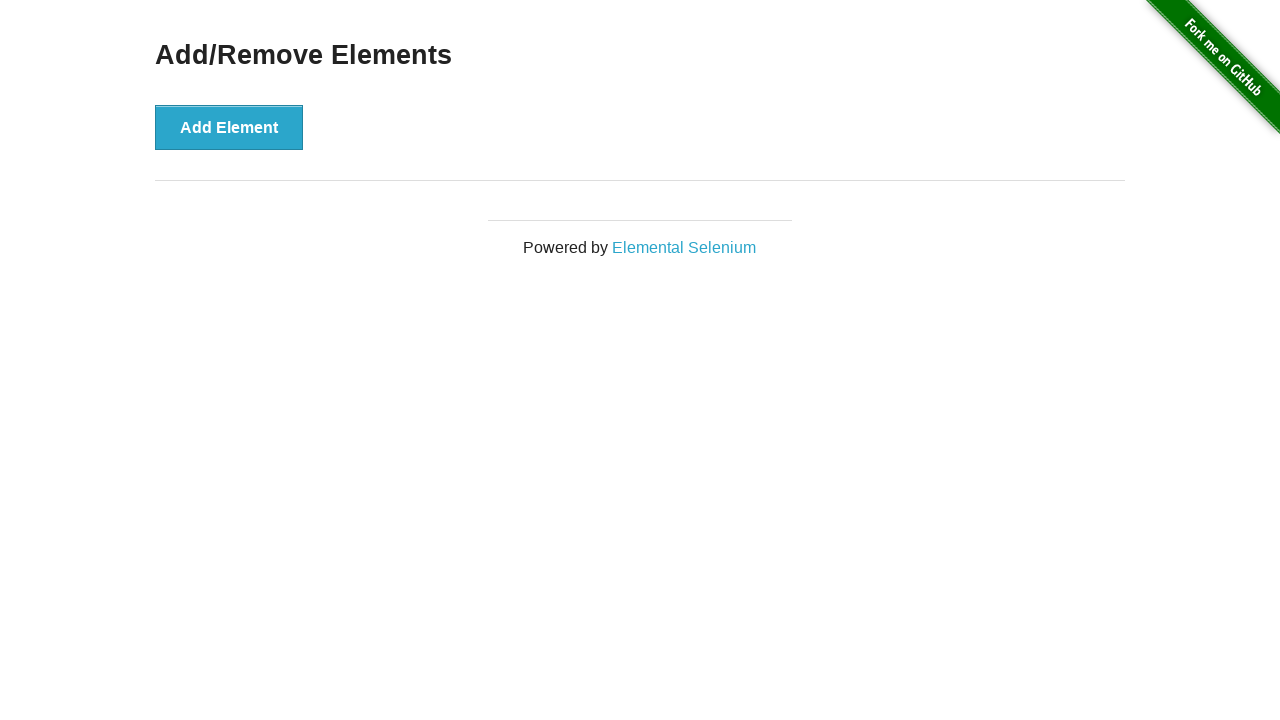

Clicked Add Element button to create a Delete button at (229, 127) on xpath=//*[@onclick='addElement()']
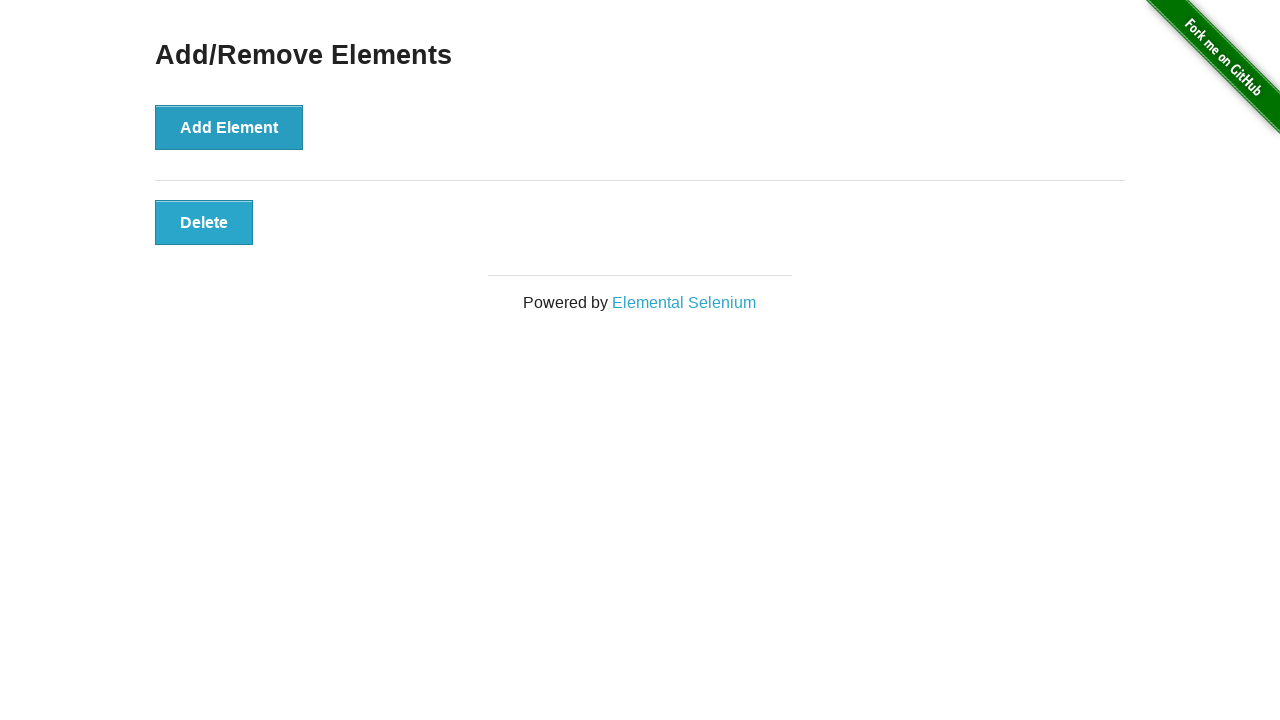

Delete button appeared and is visible
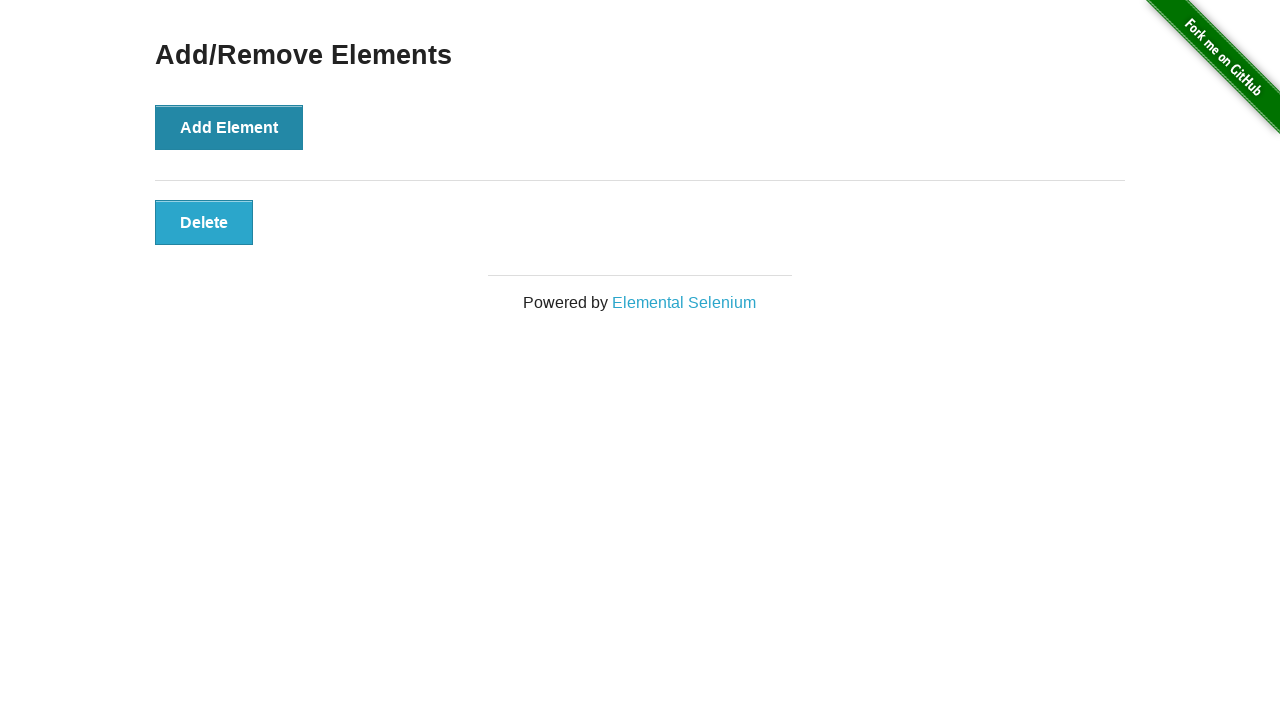

Clicked Delete button to remove the element at (204, 222) on xpath=//*[@onclick='deleteElement()']
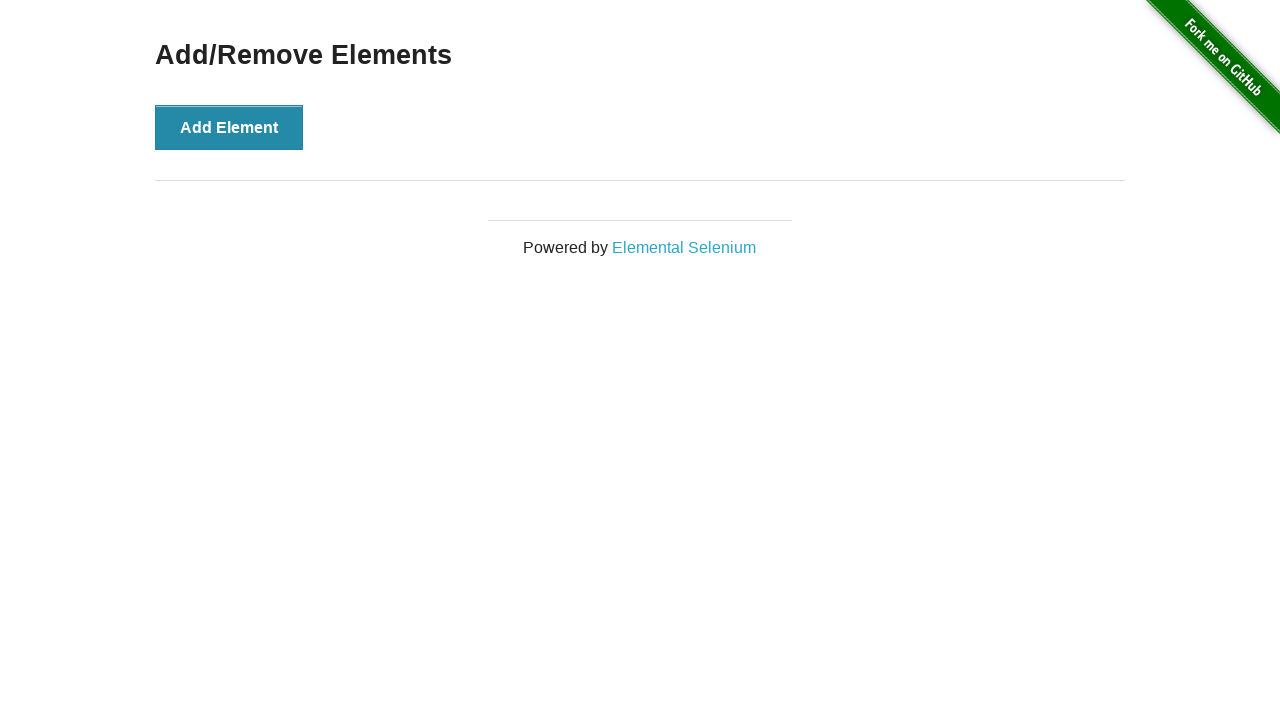

Add/Remove Elements page heading is visible
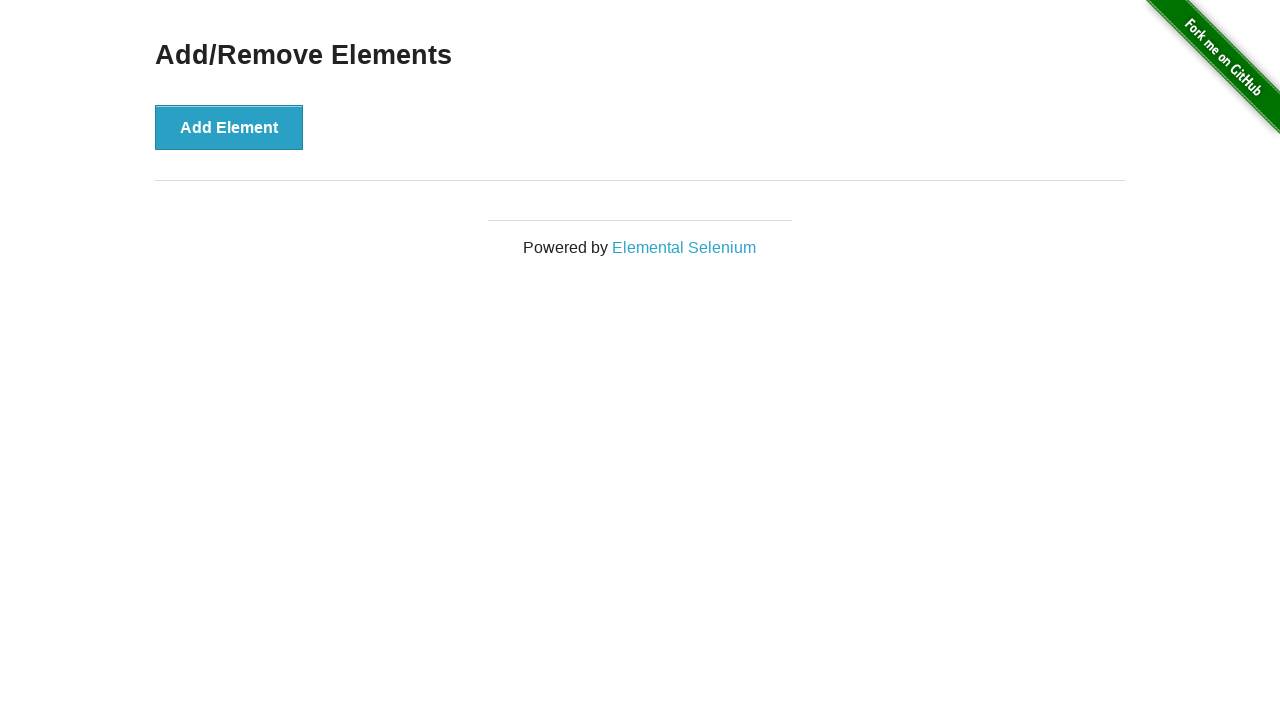

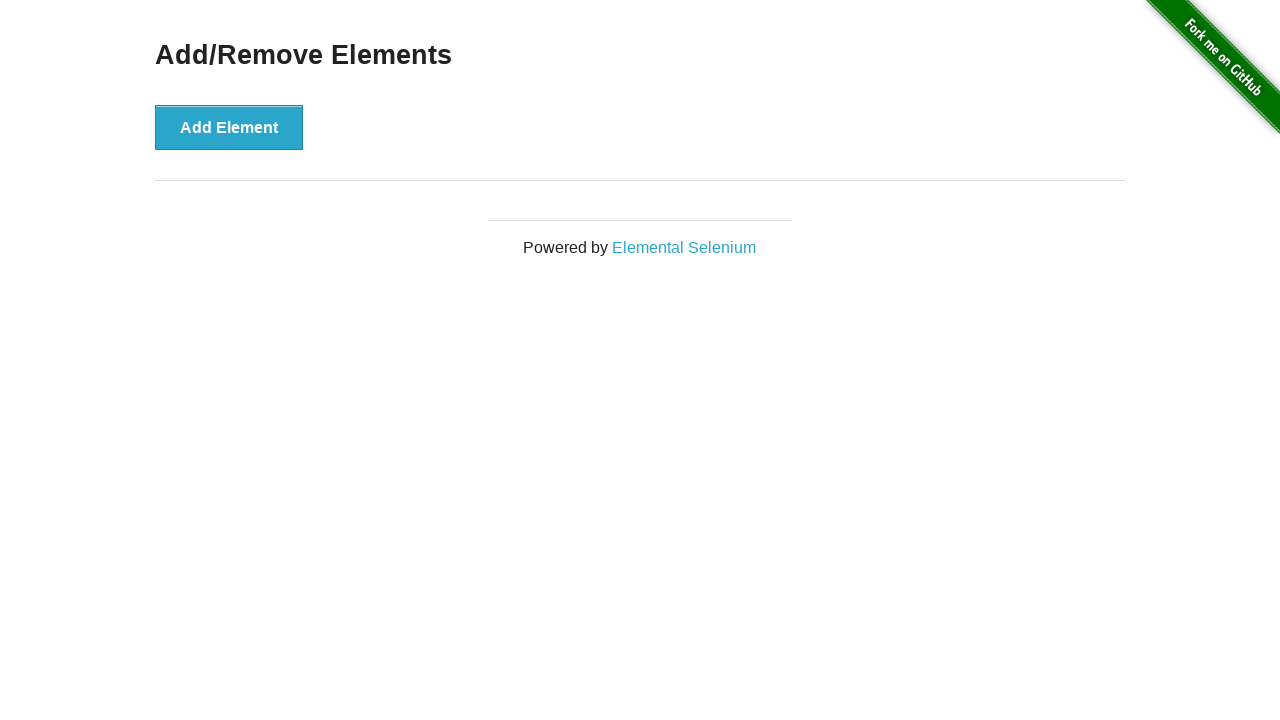